Tests adding todo items to the list by creating two todos and verifying they appear in the list

Starting URL: https://demo.playwright.dev/todomvc

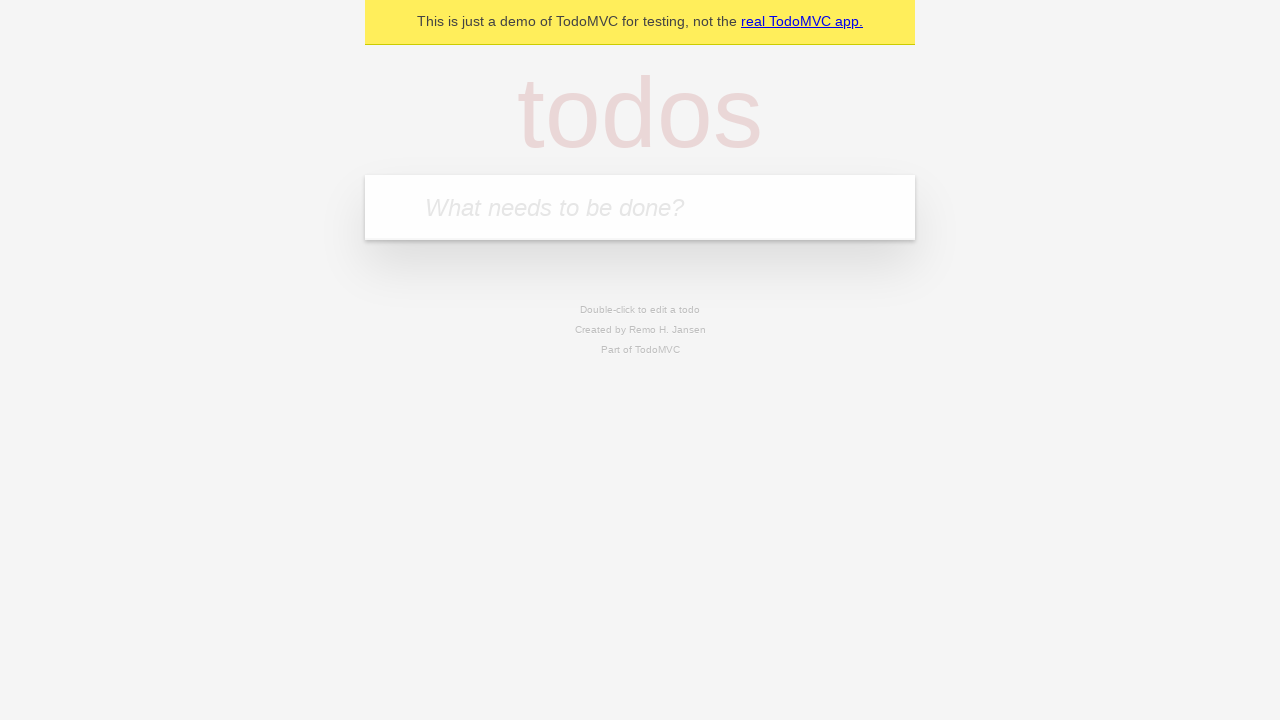

Filled new todo input with 'buy some cheese' on .new-todo
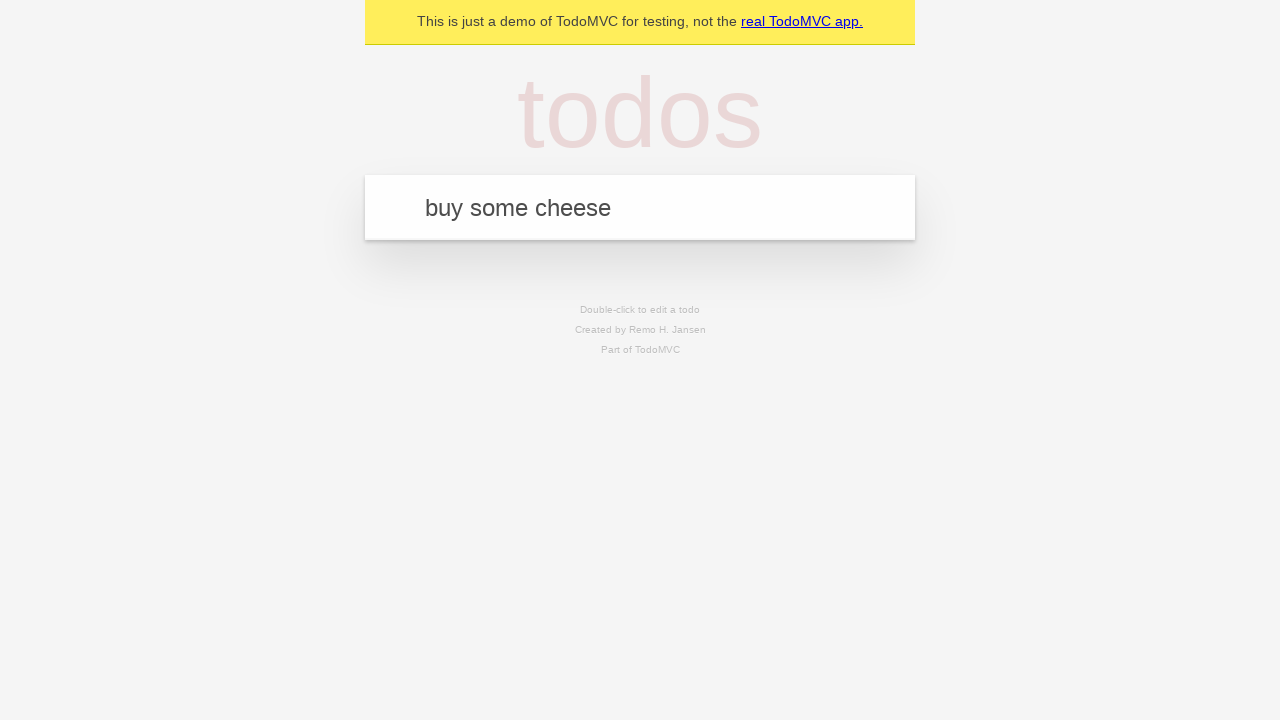

Pressed Enter to create first todo item on .new-todo
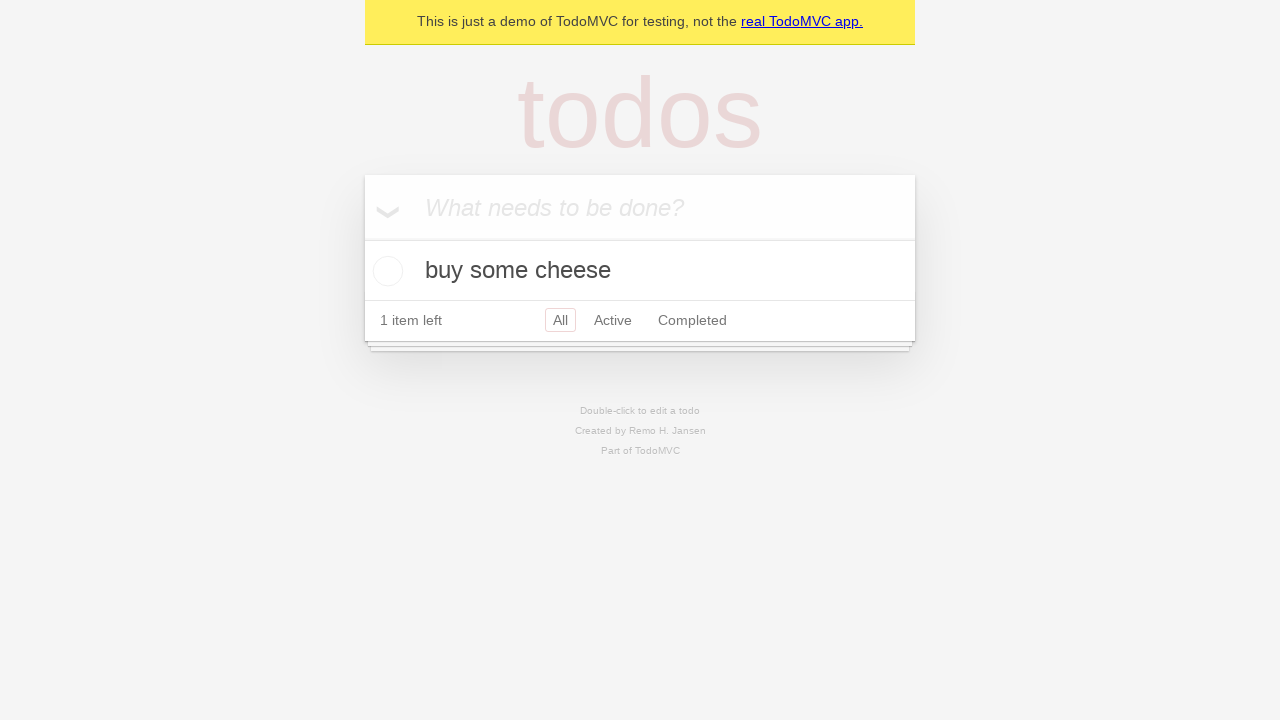

First todo item appeared in the list
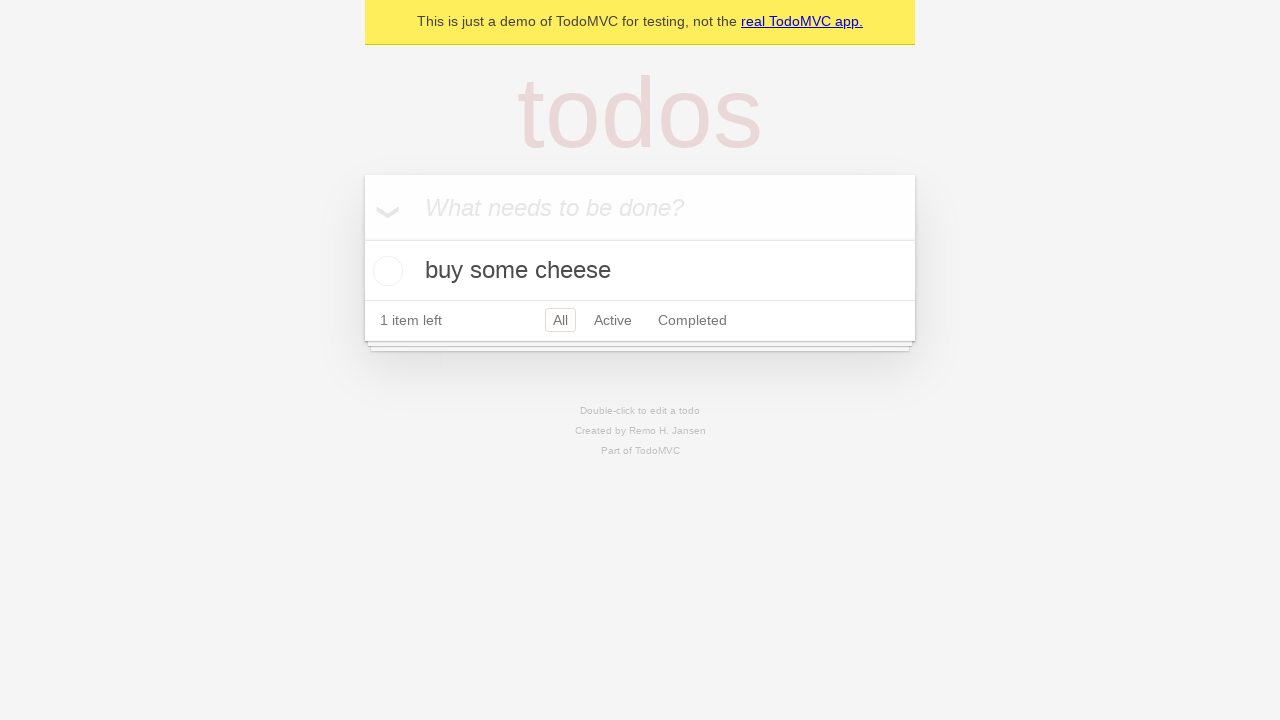

Filled new todo input with 'feed the cat' on .new-todo
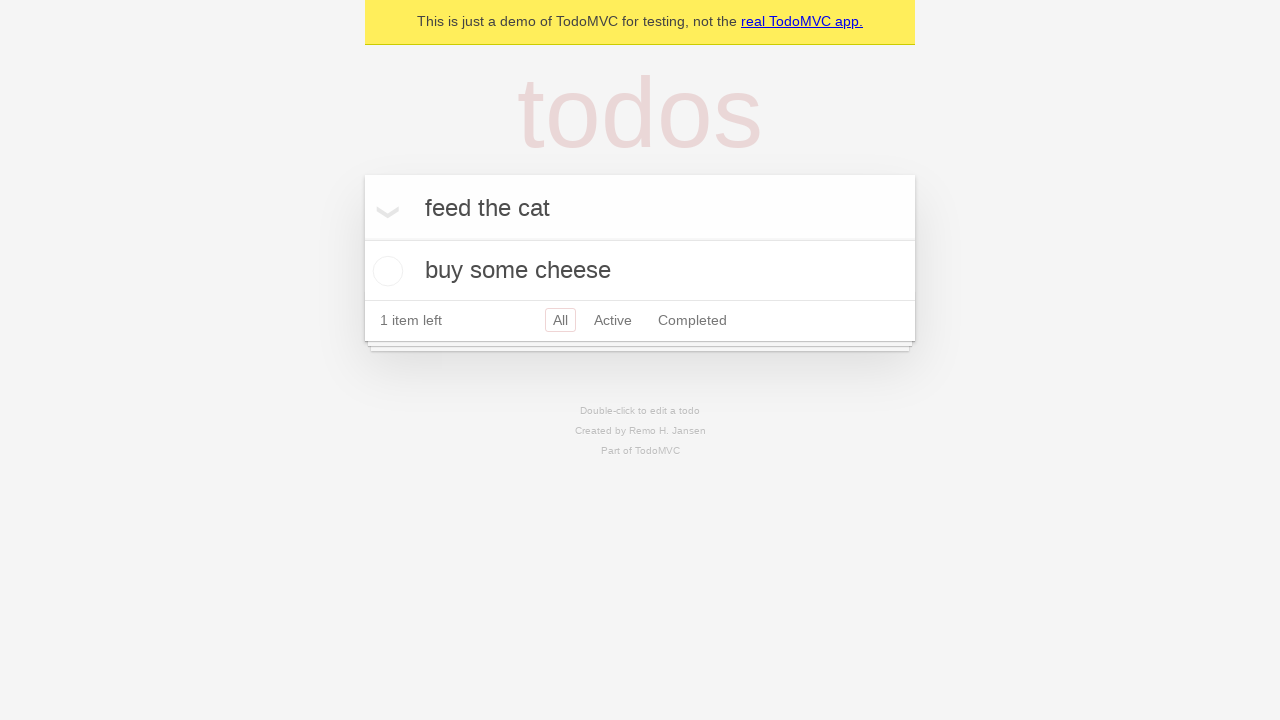

Pressed Enter to create second todo item on .new-todo
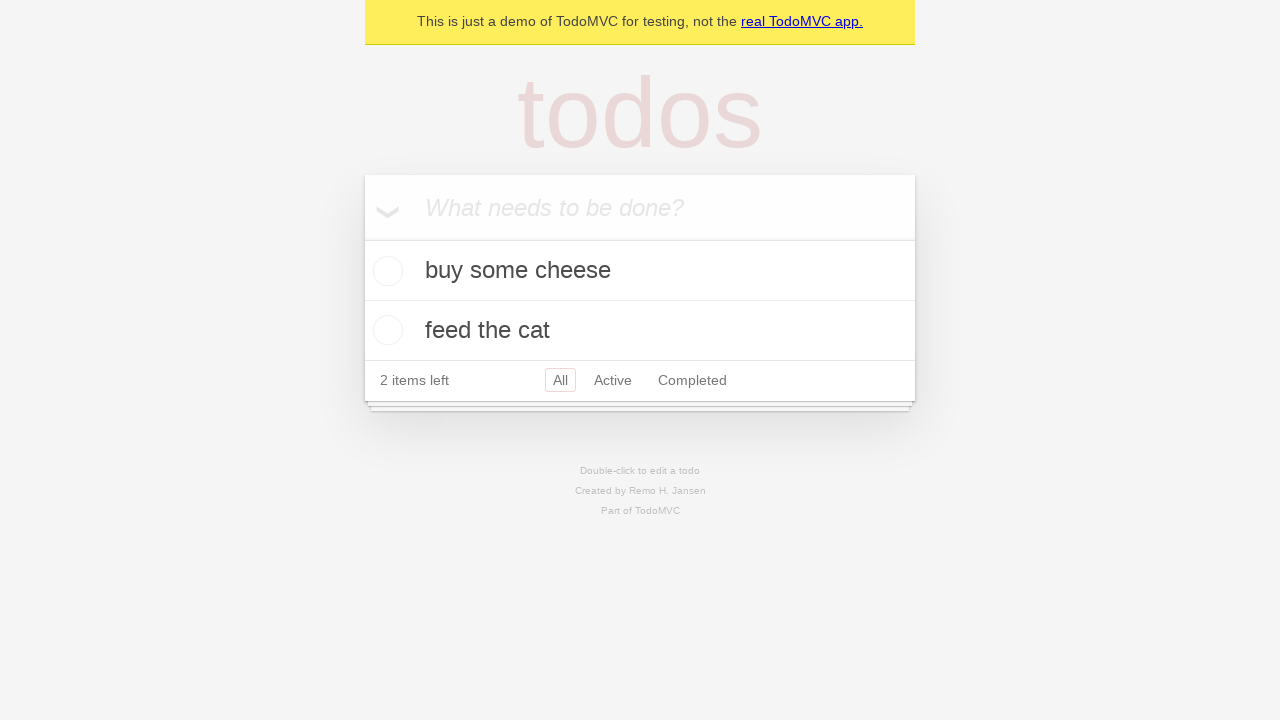

Verified both todo items are now visible in the list
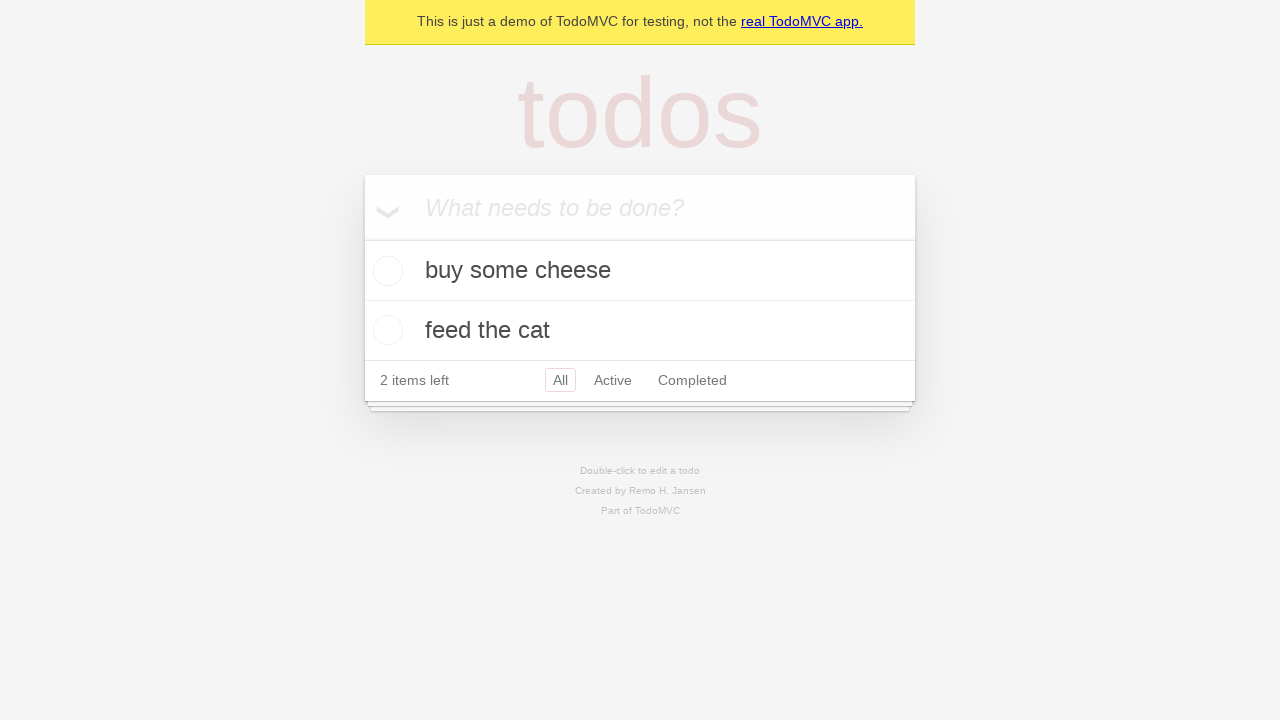

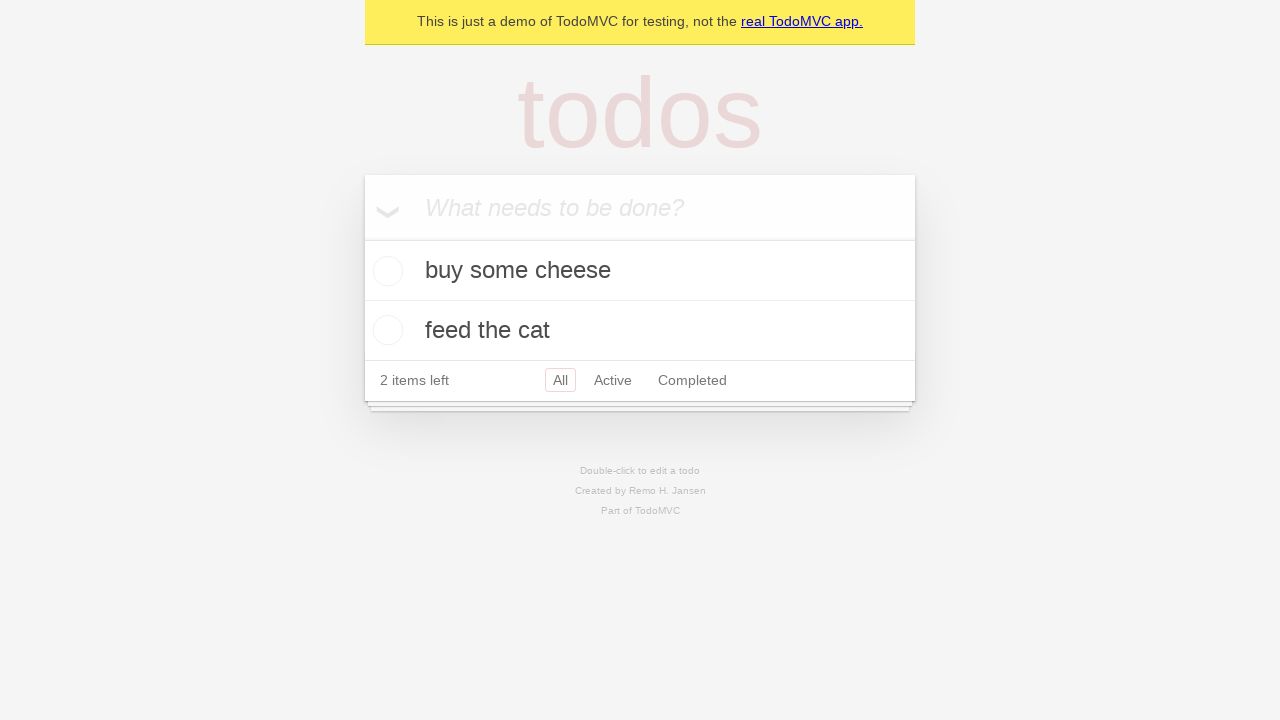